Tests password validation by entering a password shorter than required minimum length and verifying error messages

Starting URL: https://alada.vn/tai-khoan/dang-ky.html

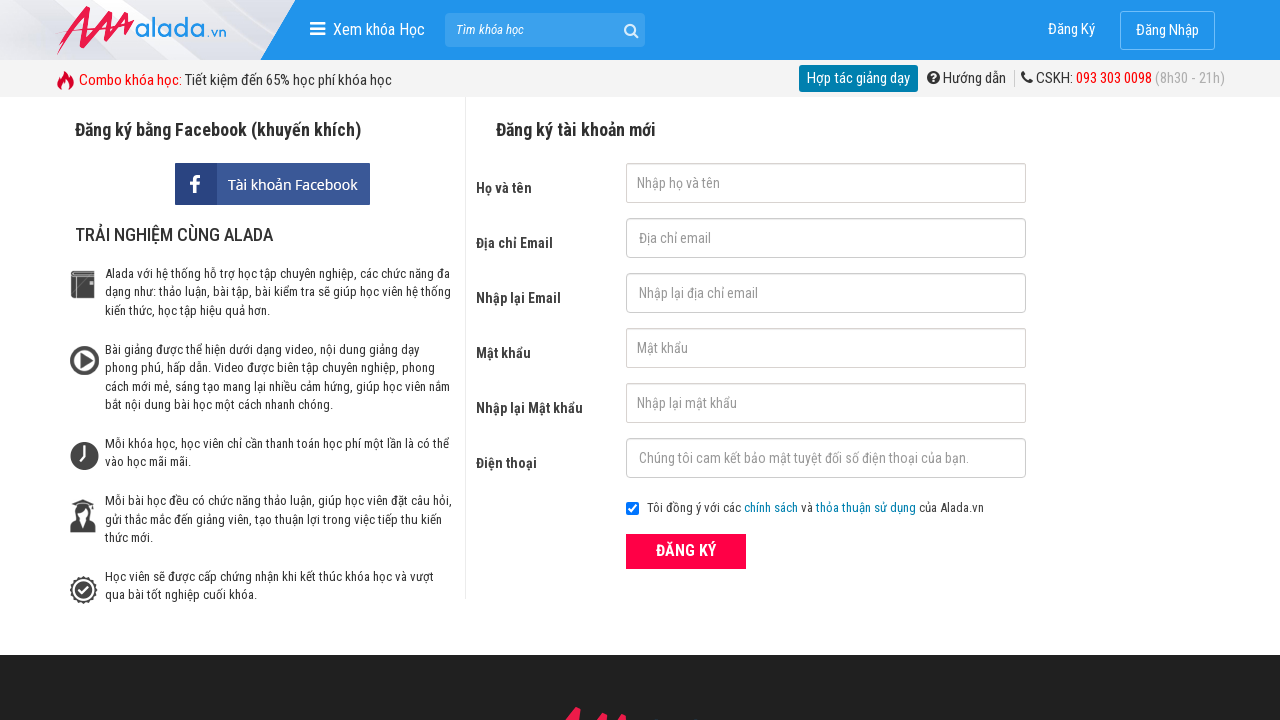

Filled first name field with 'J W' on #txtFirstname
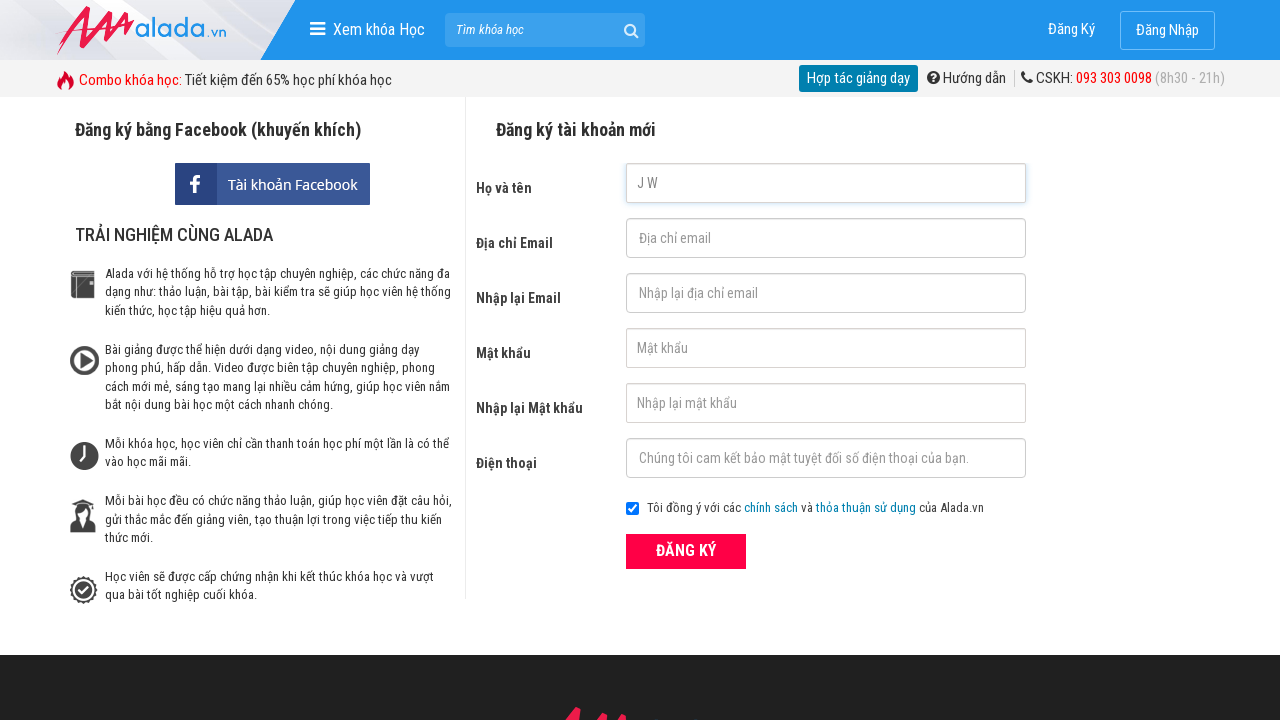

Filled email field with 'ng2345@gmail.com' on #txtEmail
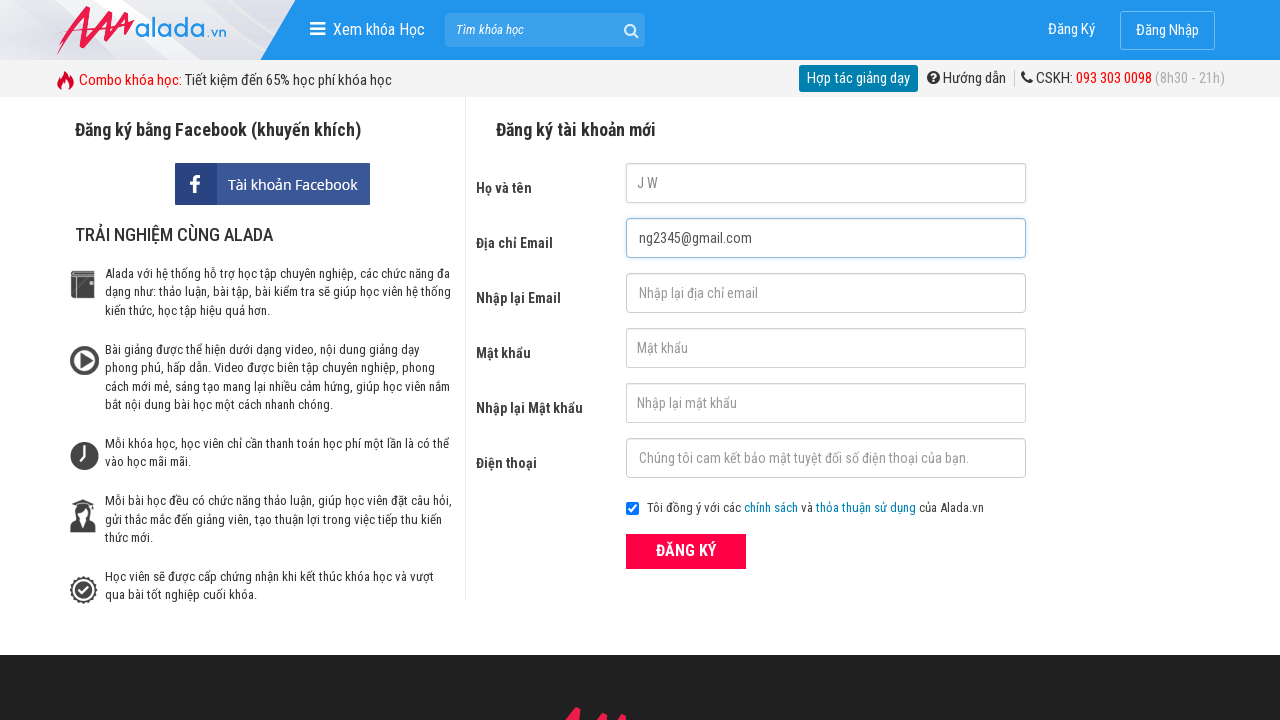

Filled confirm email field with 'ng2345@gmail.com' on #txtCEmail
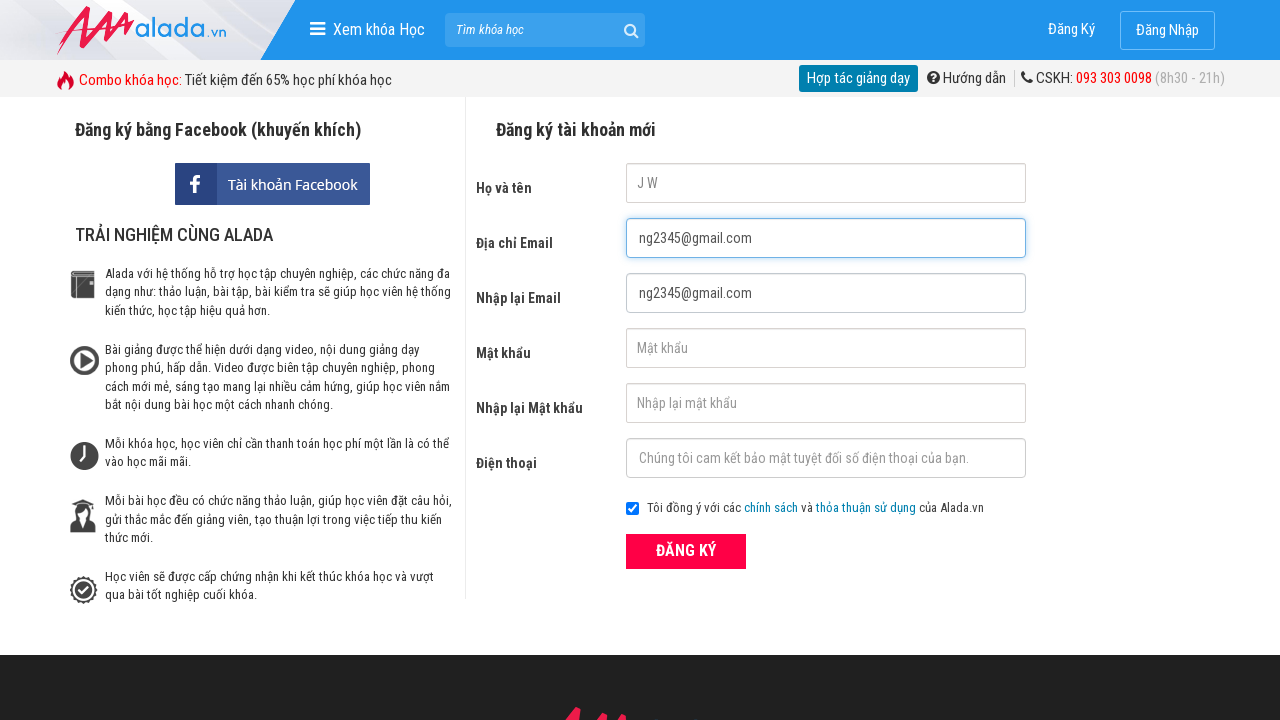

Filled password field with '123' (shorter than minimum required length) on #txtPassword
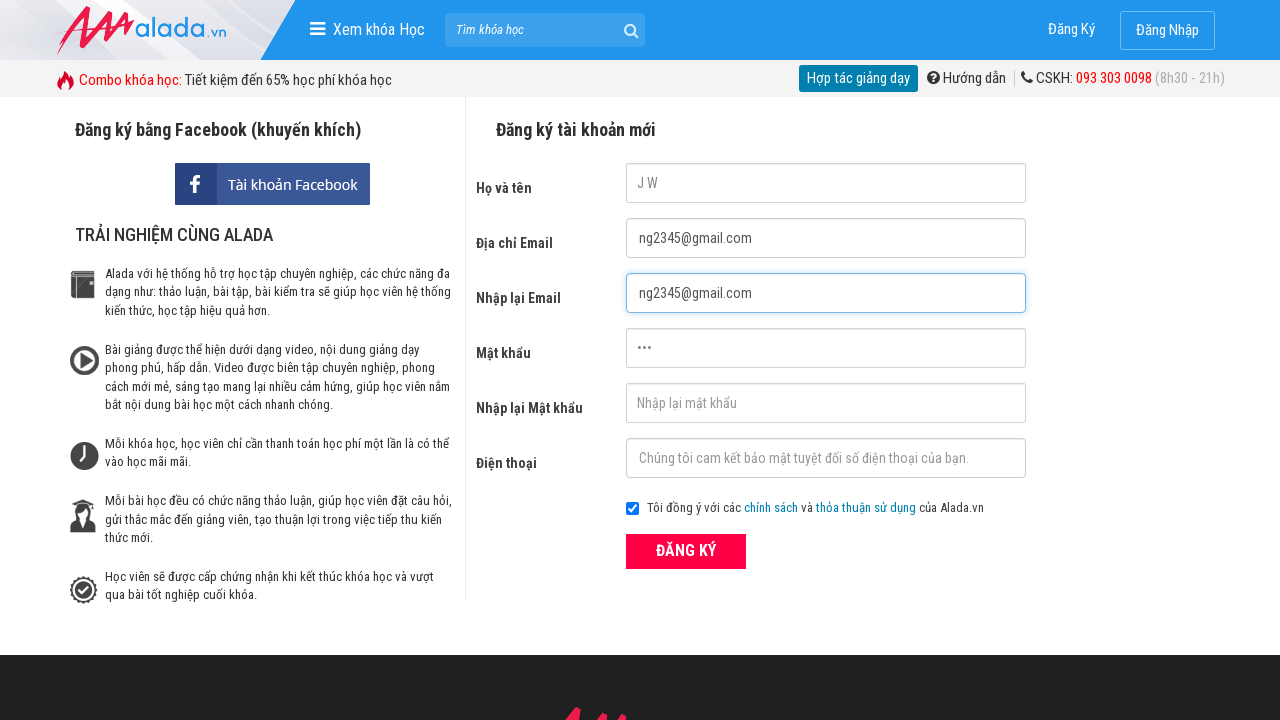

Filled confirm password field with '123' on #txtCPassword
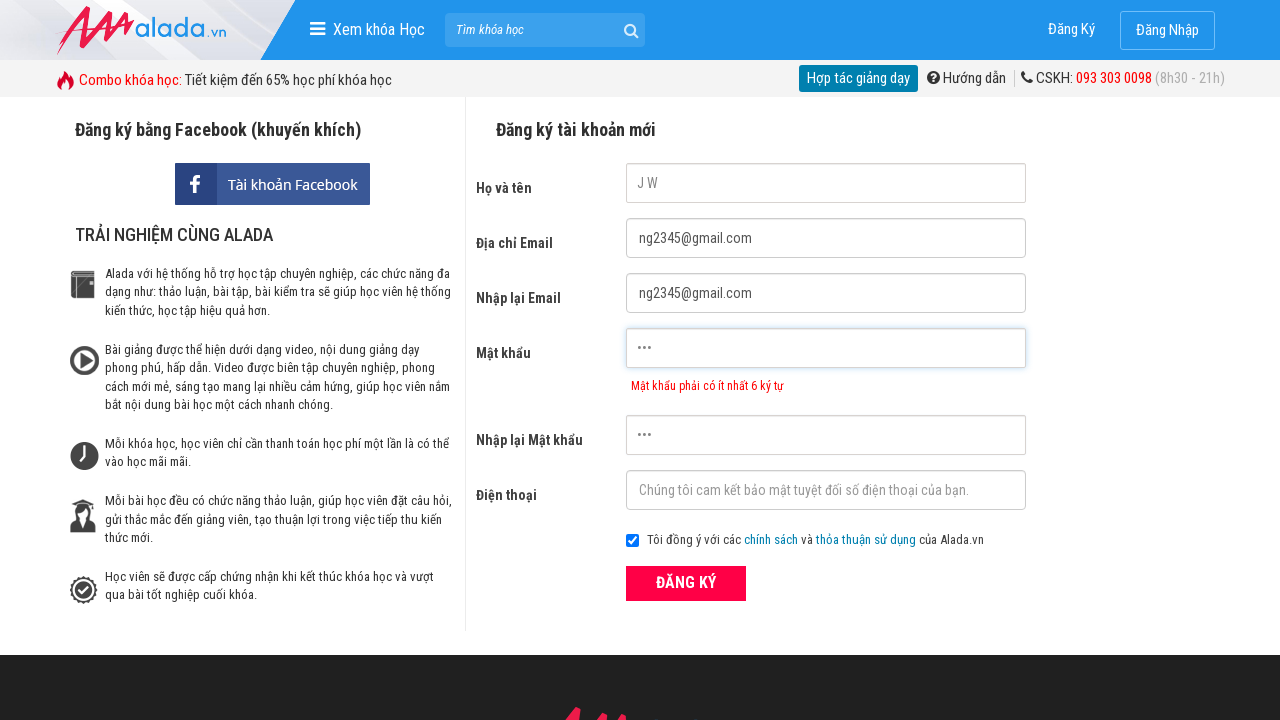

Filled phone field with '0123456789' on #txtPhone
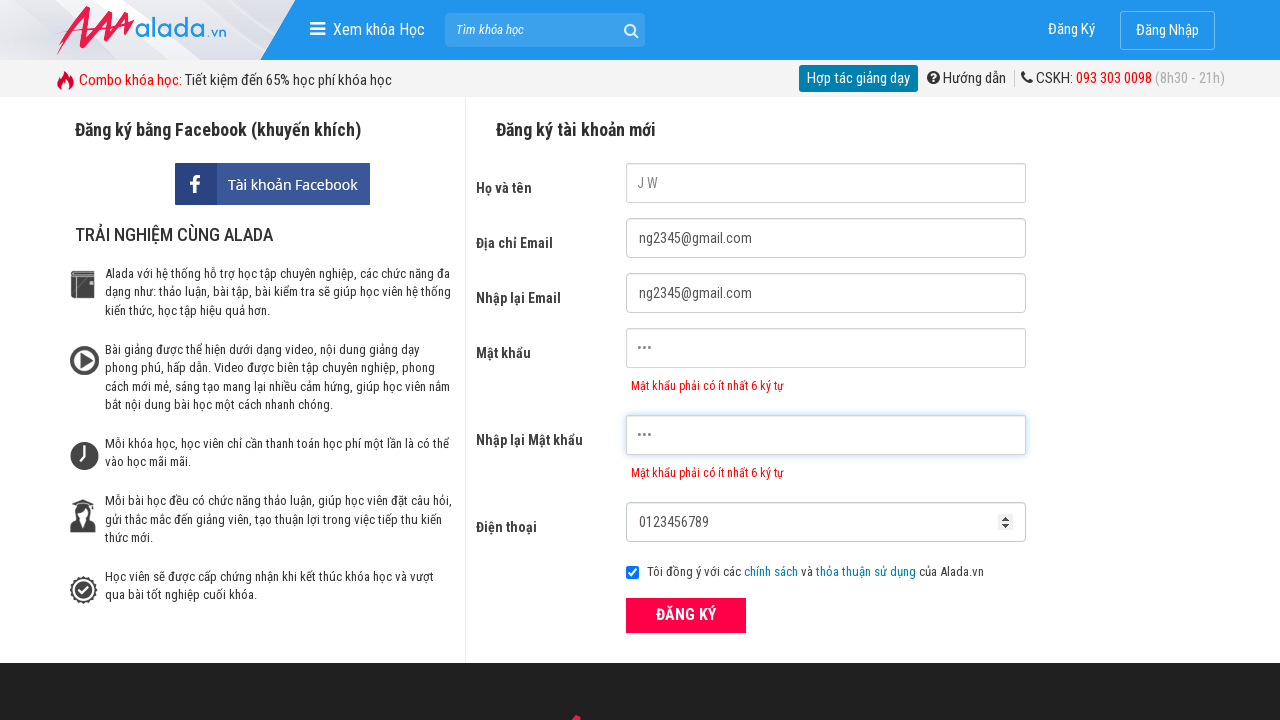

Clicked ĐĂNG KÝ (Register) button to submit form at (686, 615) on xpath=//form[@id='frmLogin']//button[text()='ĐĂNG KÝ']
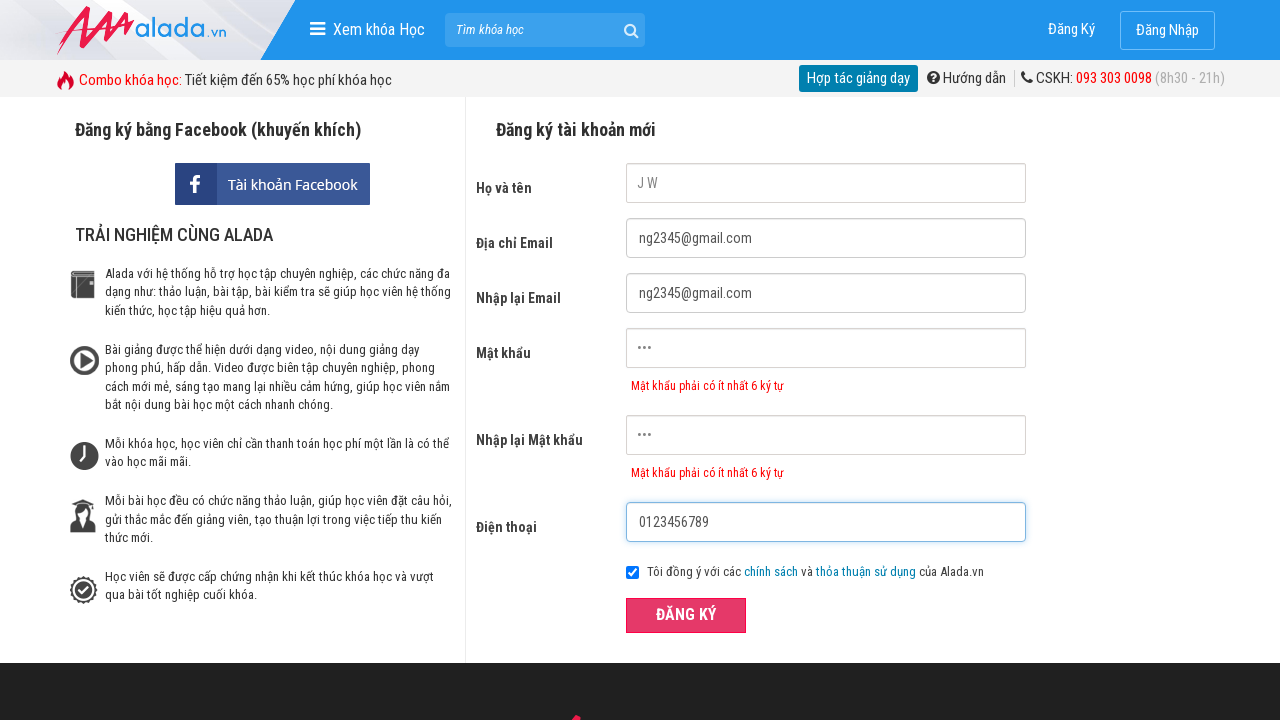

Password error message appeared, validating password length requirement
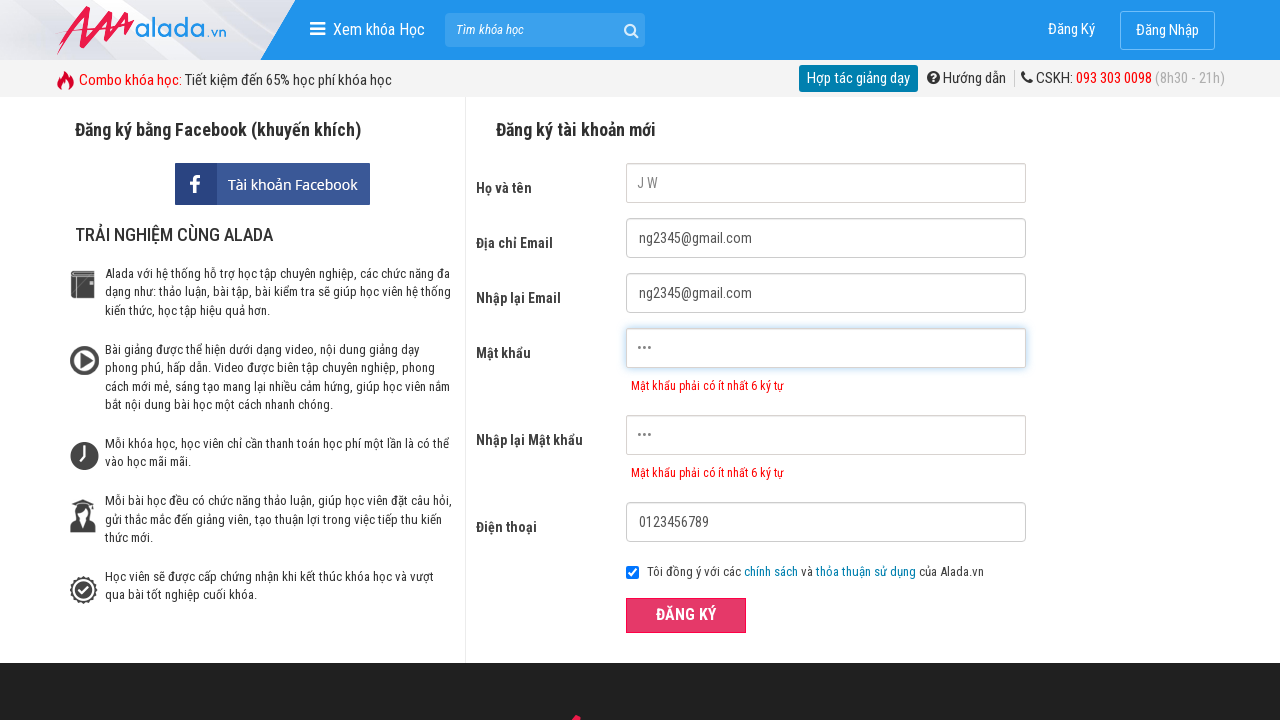

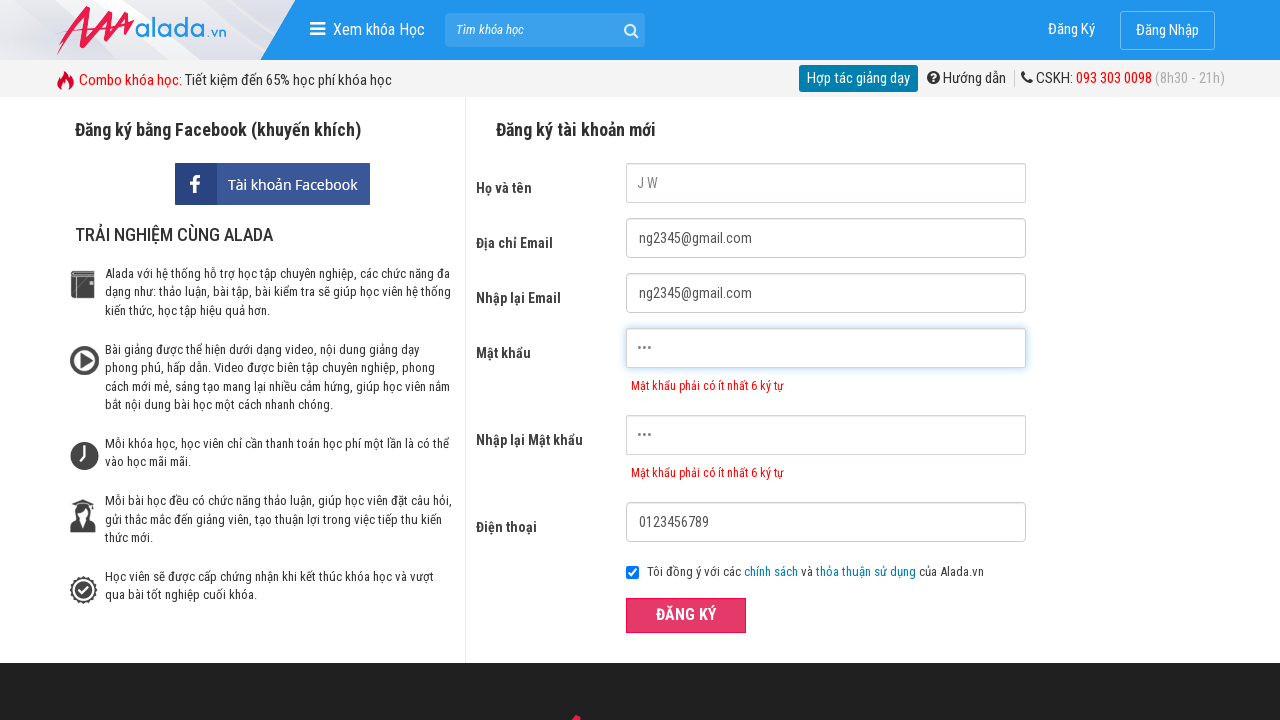